Tests button click functionality by locating and clicking a button using its ID selector

Starting URL: https://www.automationtesting.co.uk/buttons.html

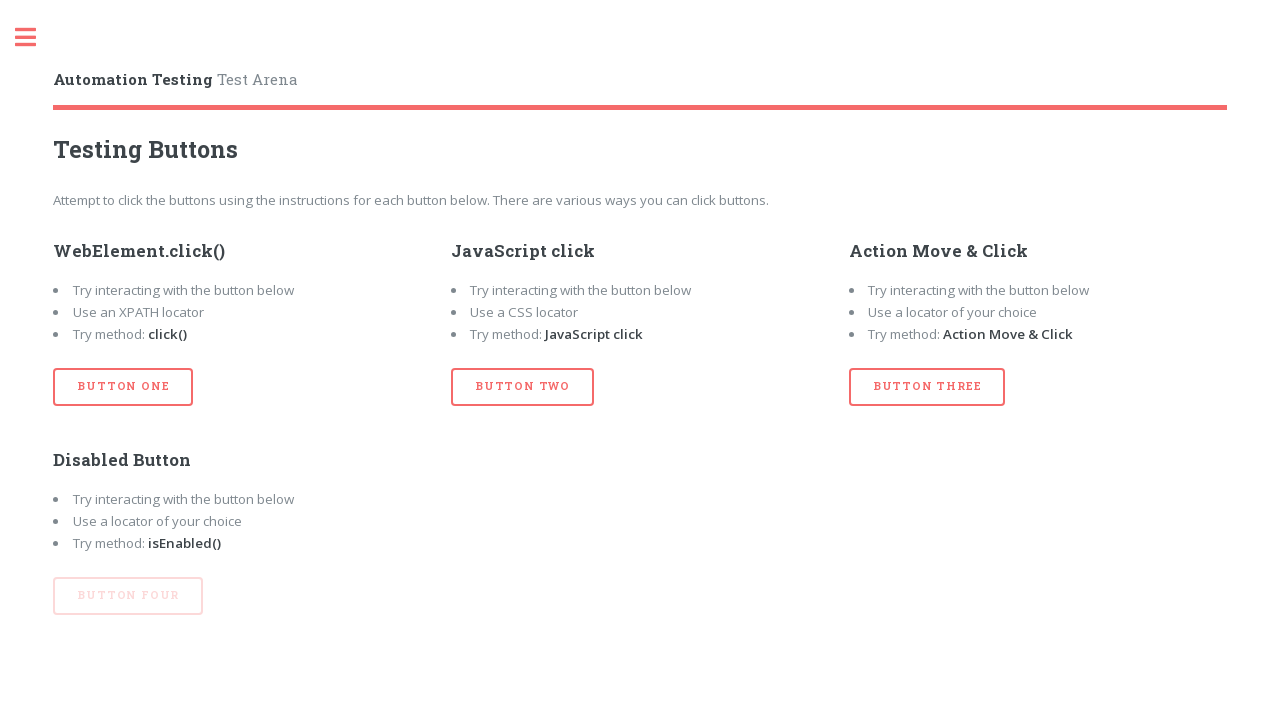

Clicked button with ID 'btn_one' at (123, 387) on #btn_one
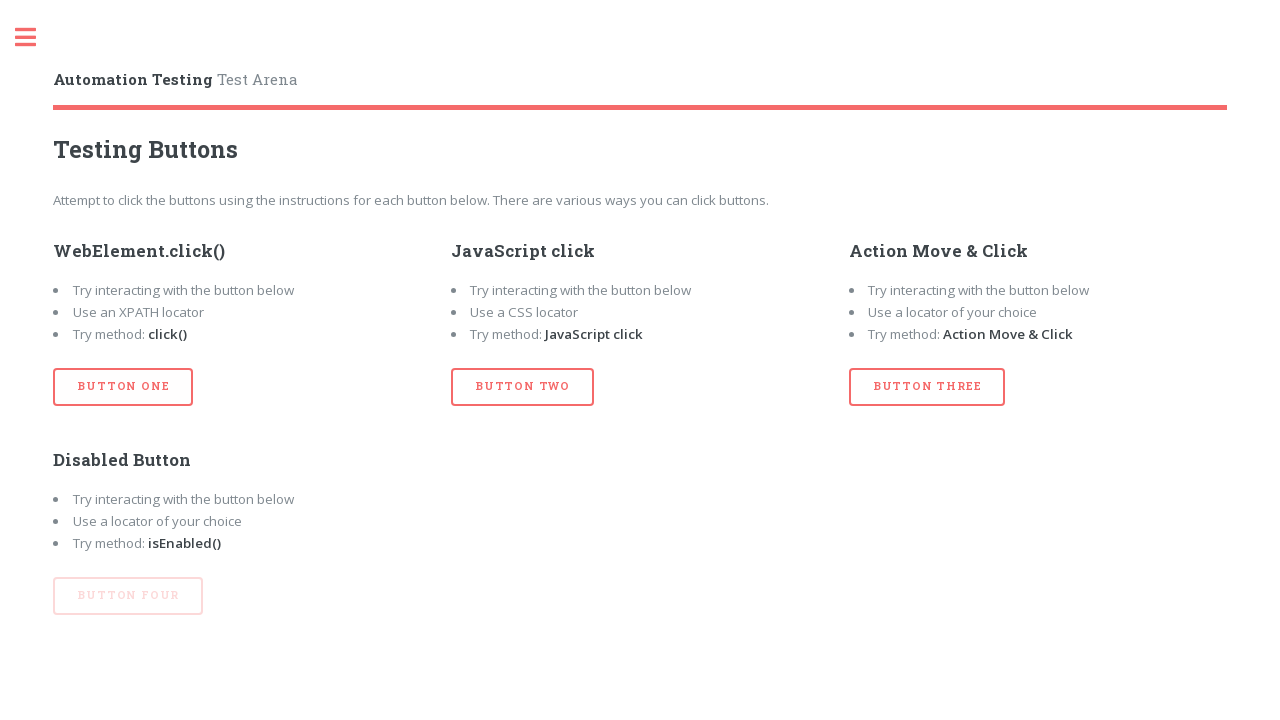

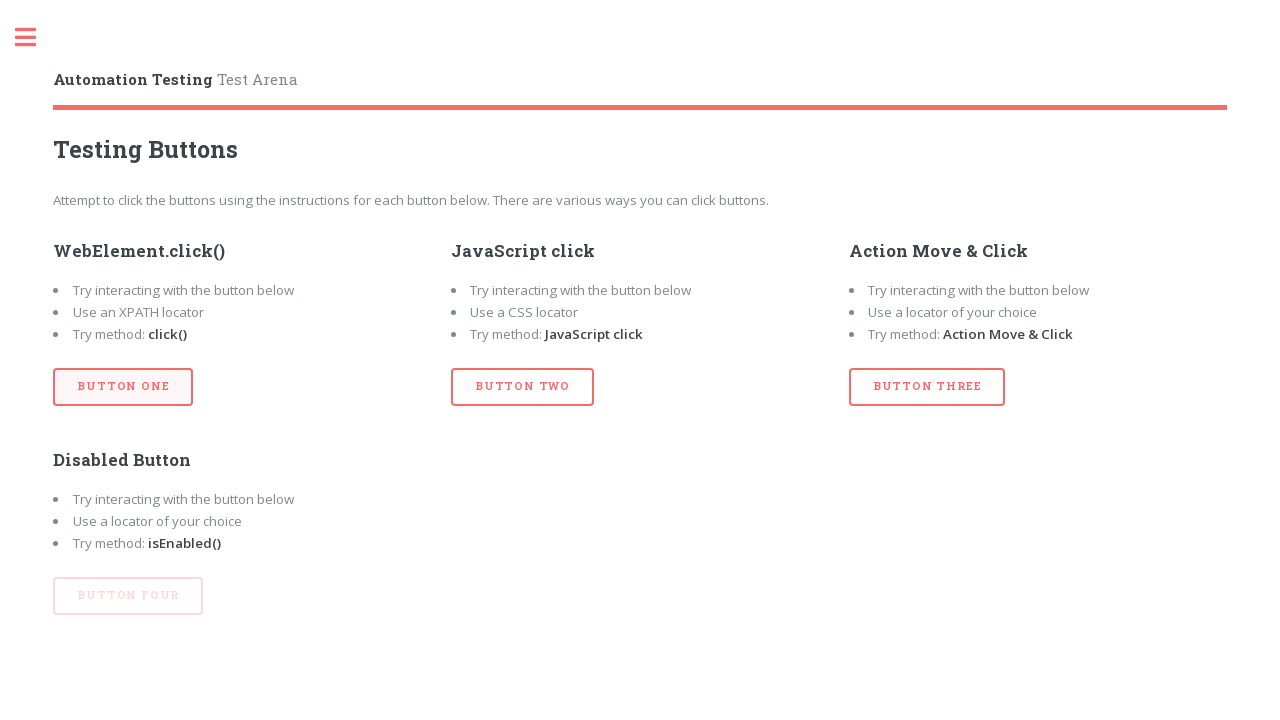